Tests clicking on the homepage logo in the navbar to navigate to the home page

Starting URL: https://www.demoblaze.com

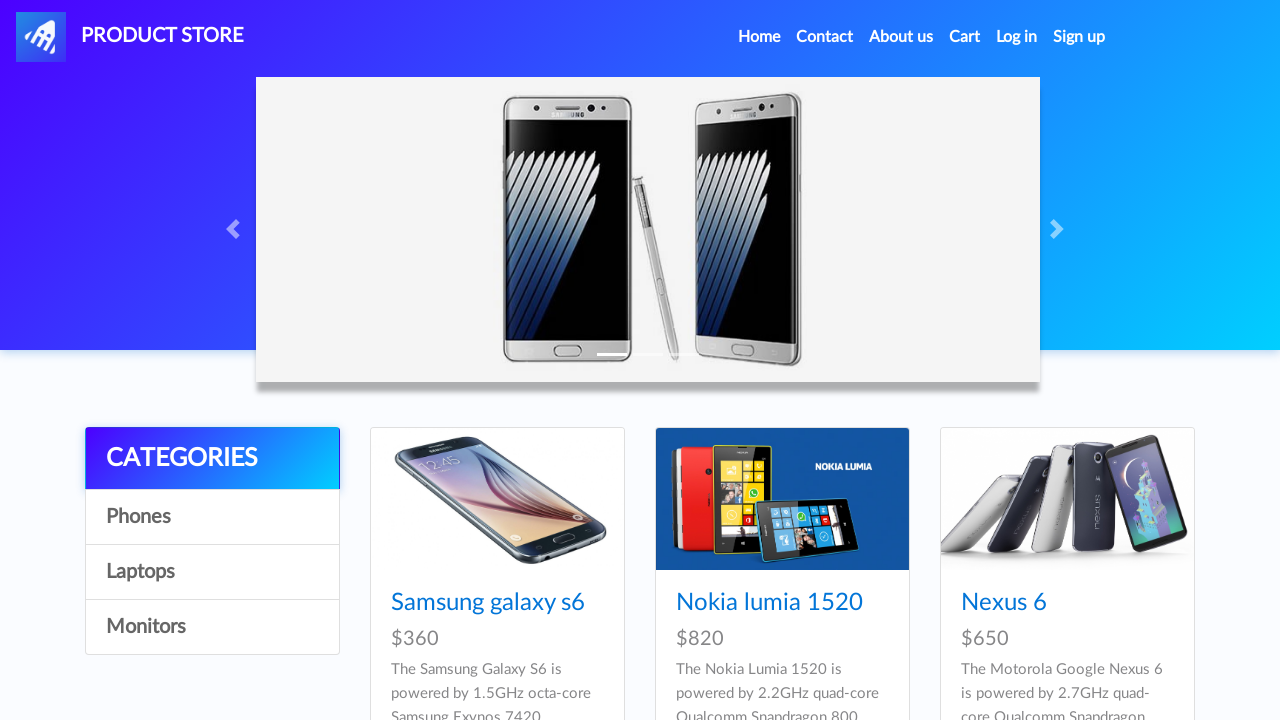

Waited for navbar brand logo to be visible
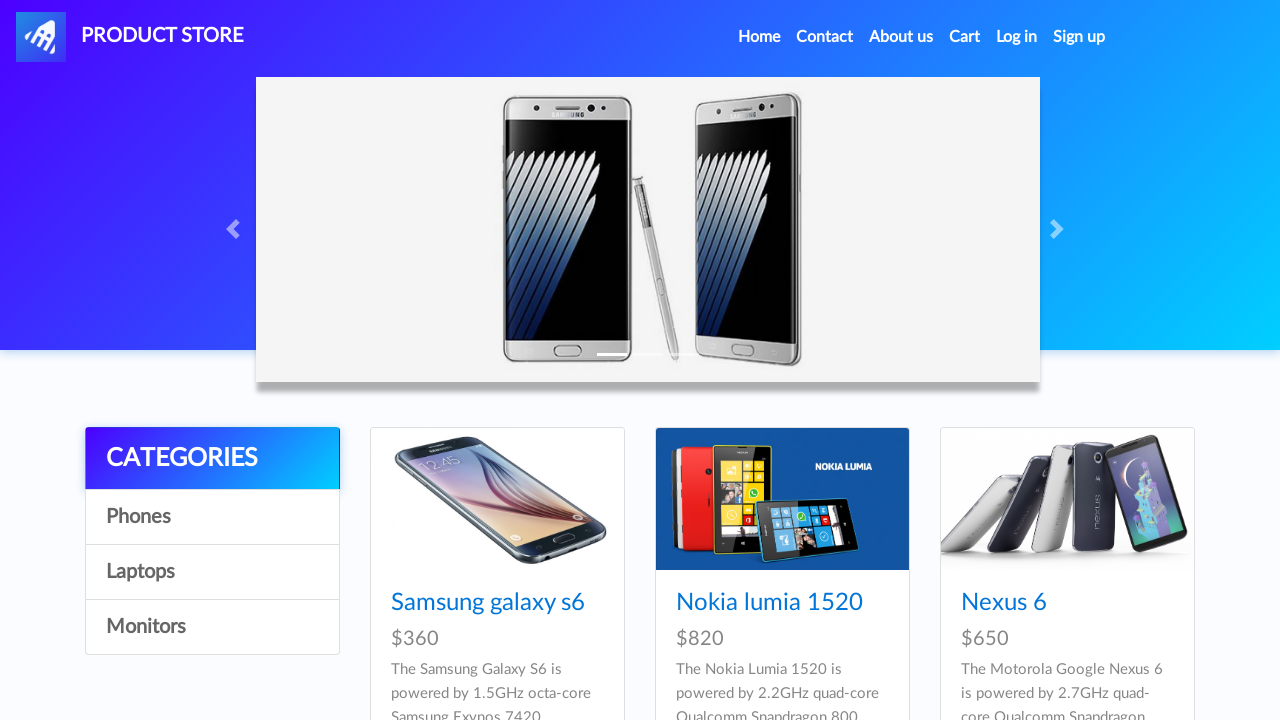

Clicked homepage logo in navbar to navigate to home page at (130, 37) on a.navbar-brand
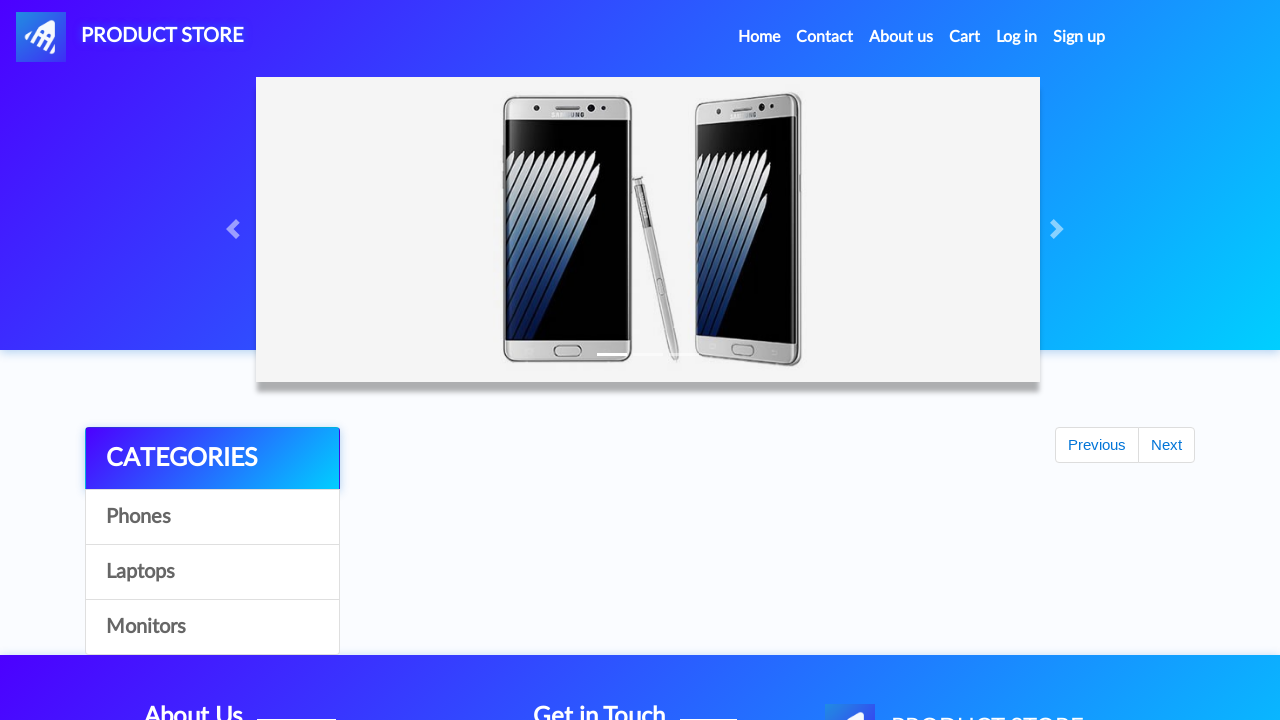

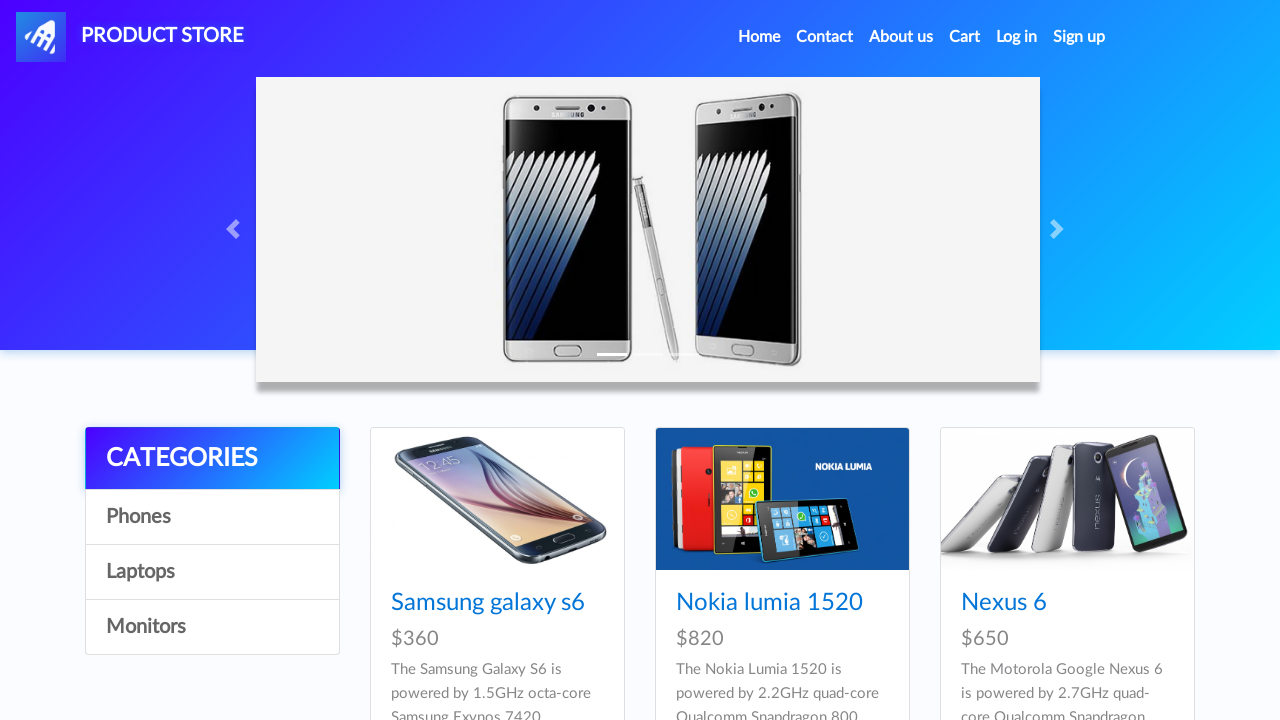